Solves a math problem by extracting a value from an image attribute, calculating a formula, and submitting the answer along with checkbox selections

Starting URL: https://suninjuly.github.io/get_attribute.html

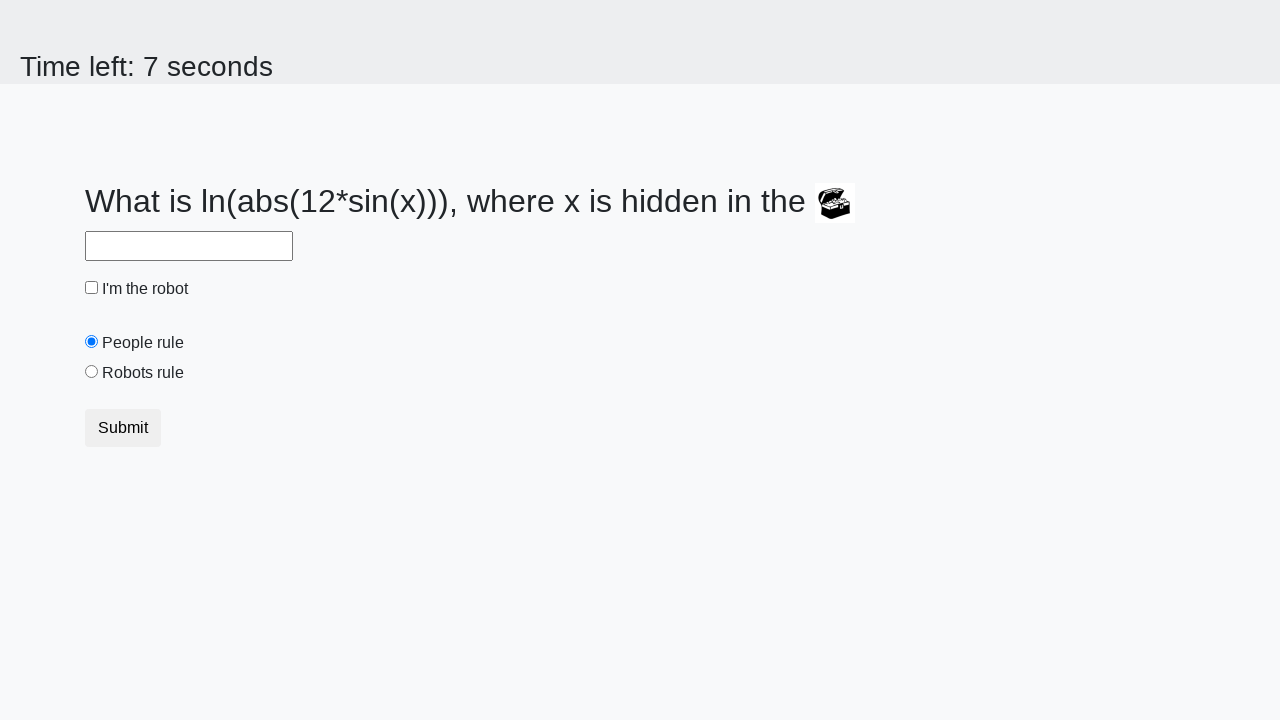

Located treasure chest image element
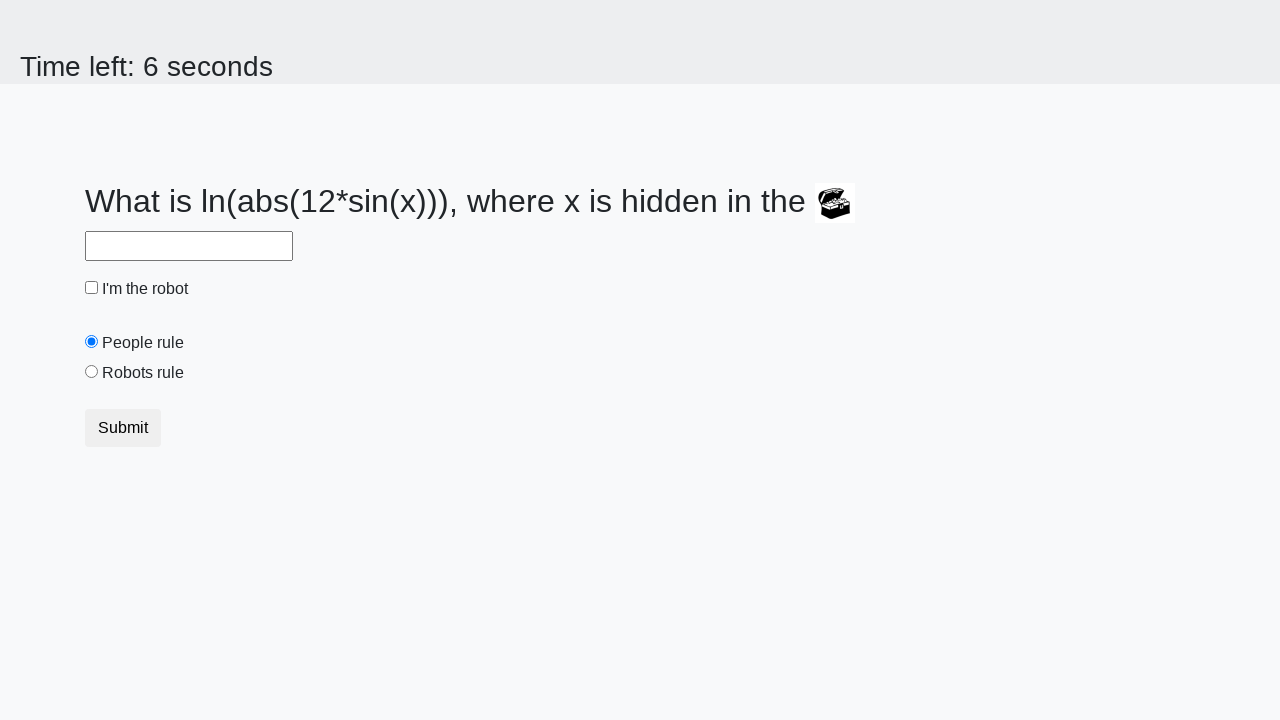

Extracted valuex attribute from chest image: 661
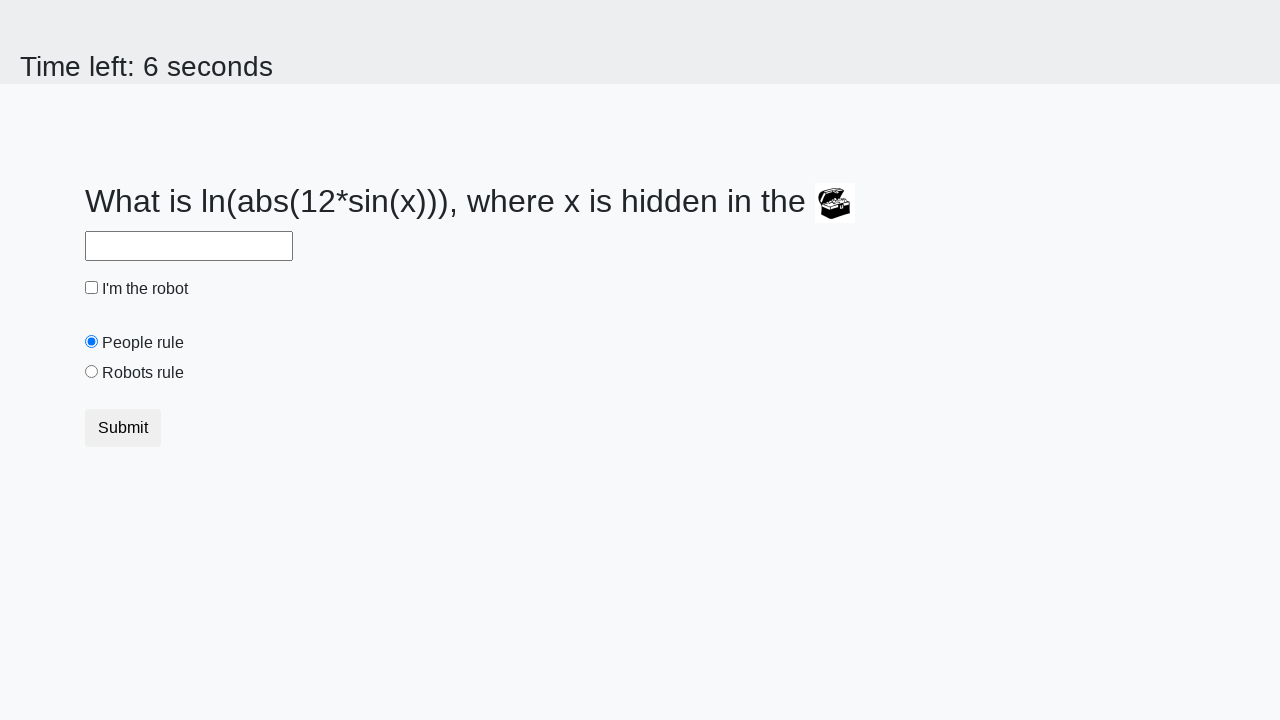

Calculated formula result: 2.4375747338875007
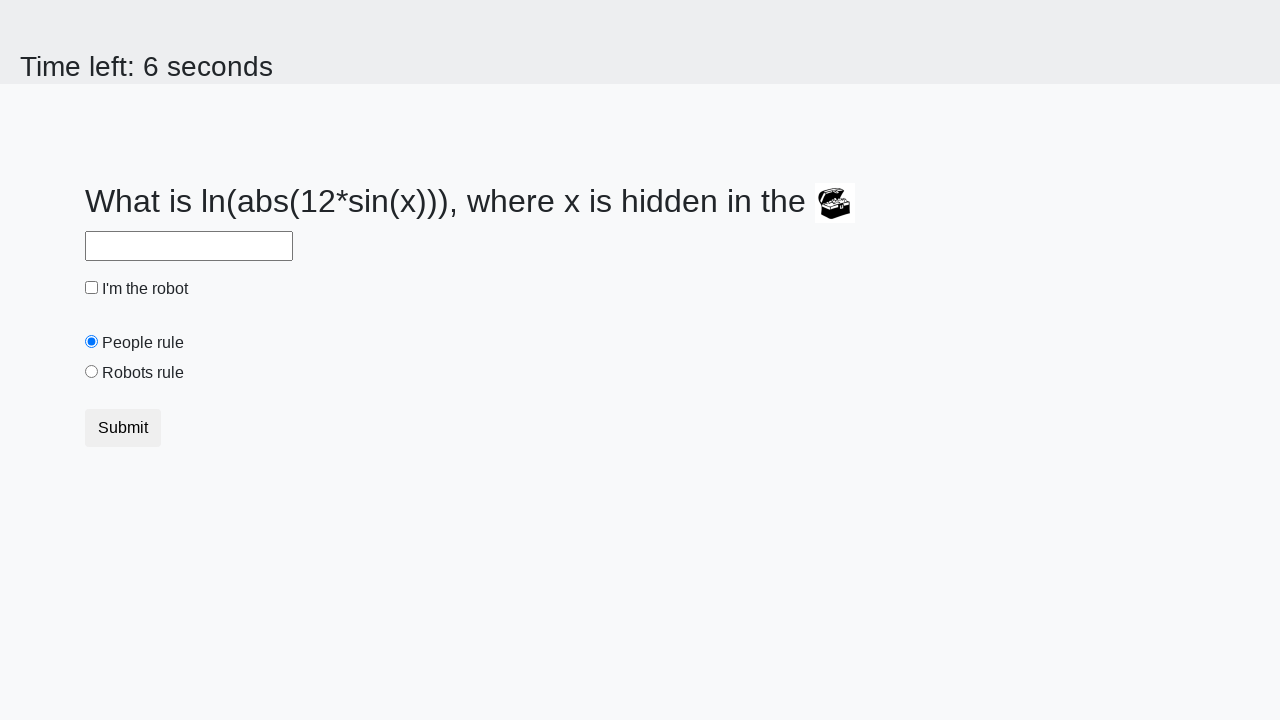

Filled answer field with calculated value: 2.4375747338875007 on #answer
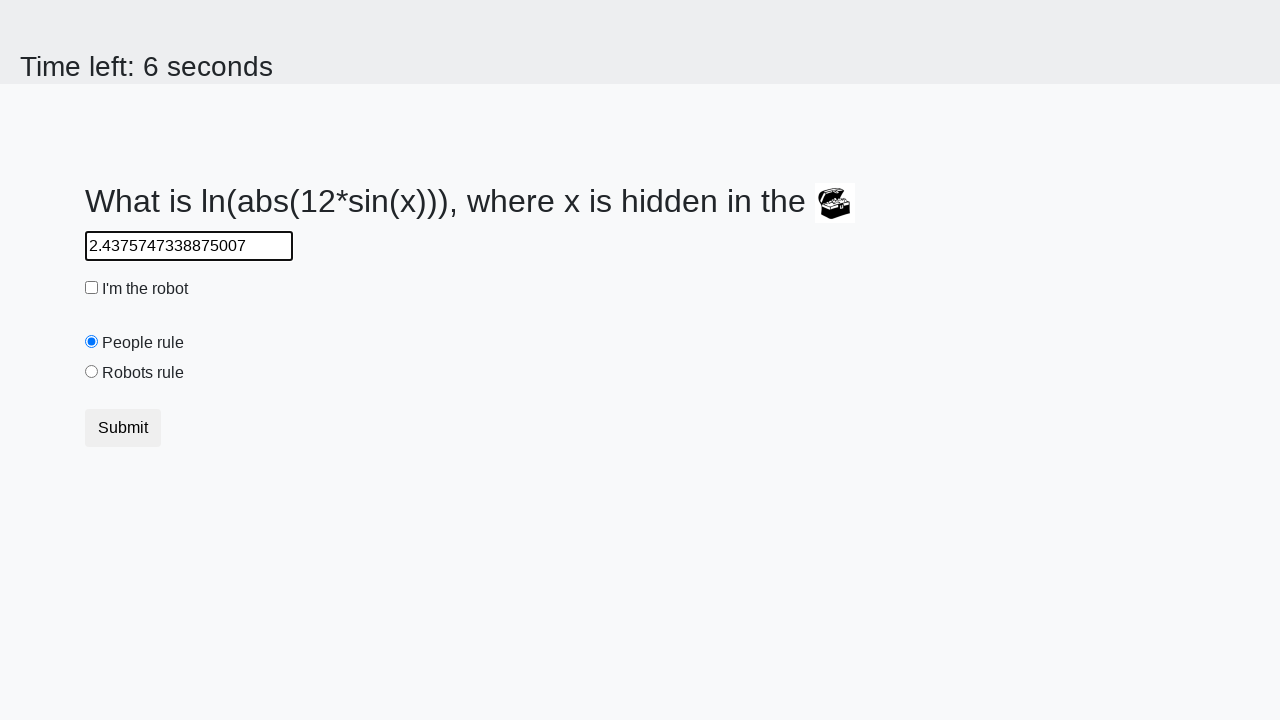

Clicked robot checkbox at (92, 288) on #robotCheckbox
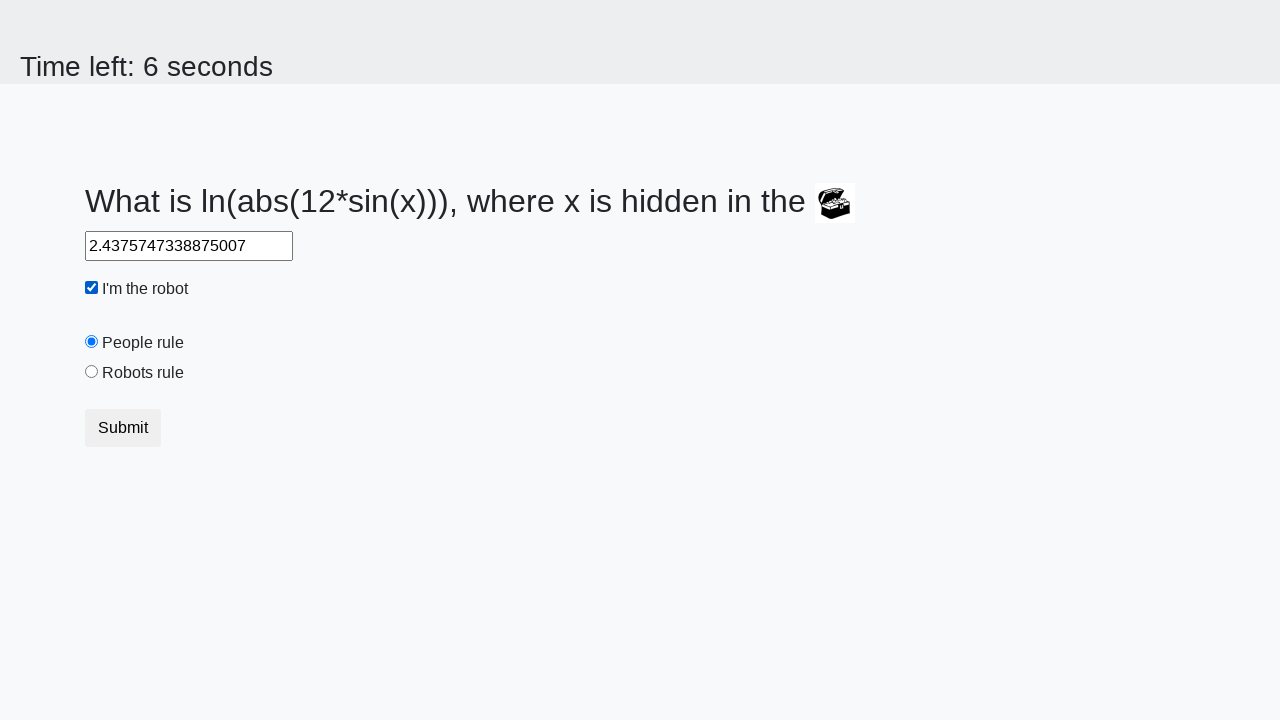

Clicked robots rule radio button at (92, 372) on #robotsRule
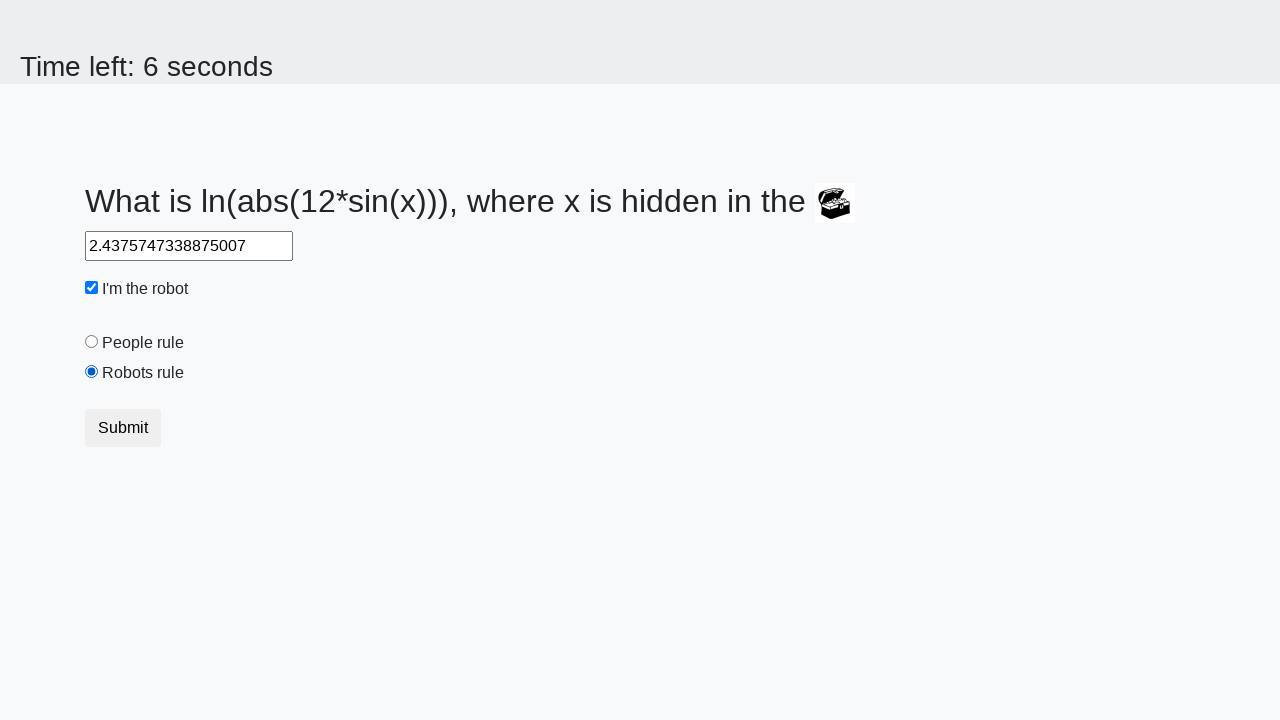

Clicked submit button to submit form at (123, 428) on button[type='submit']
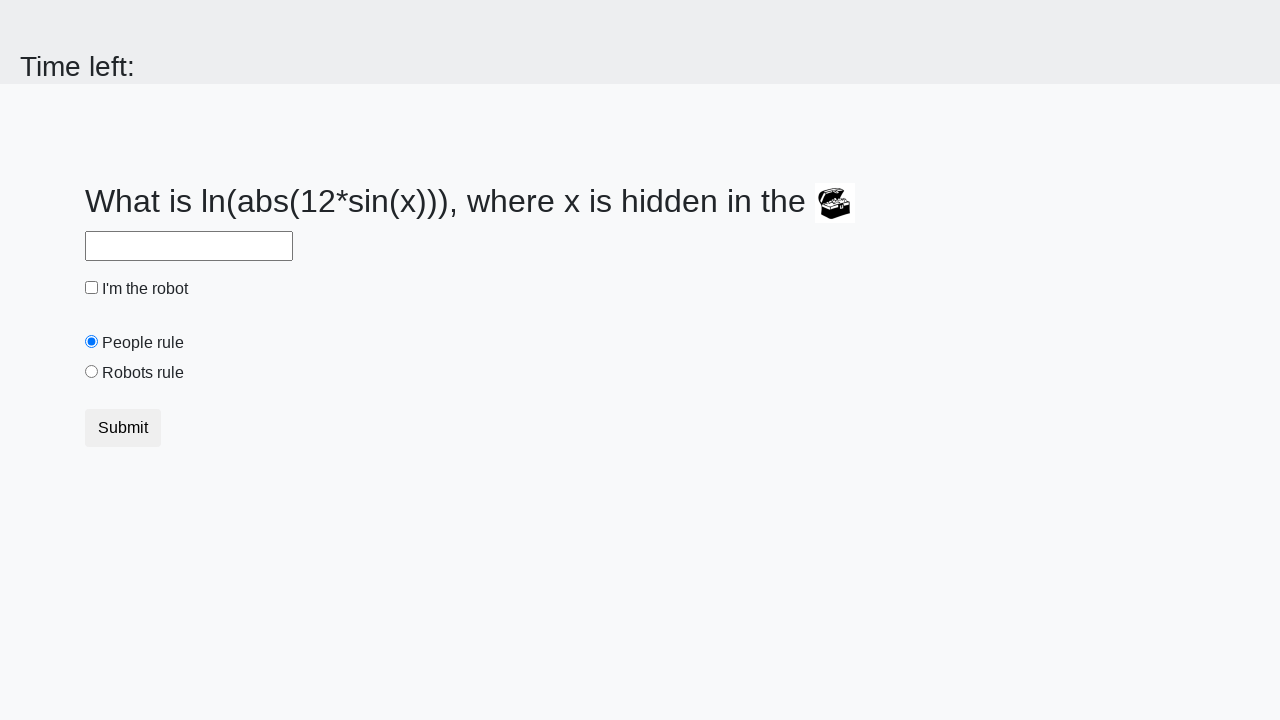

Waited 5 seconds for result page to load
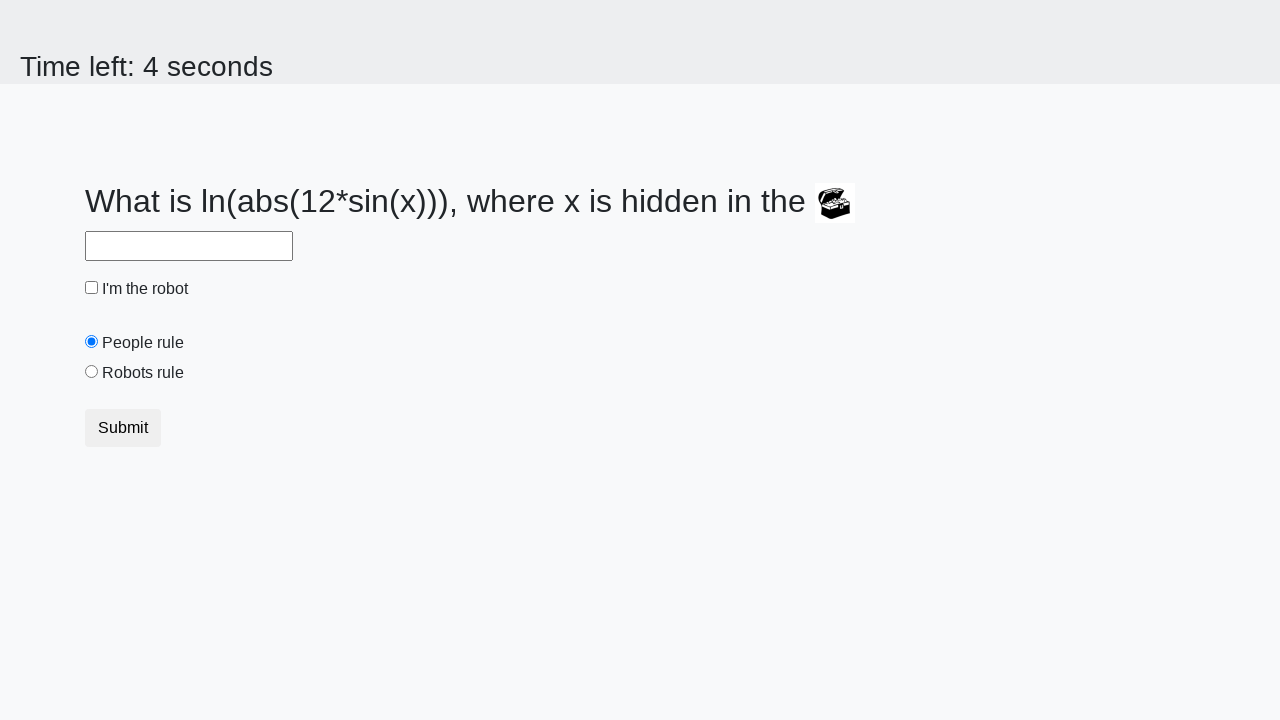

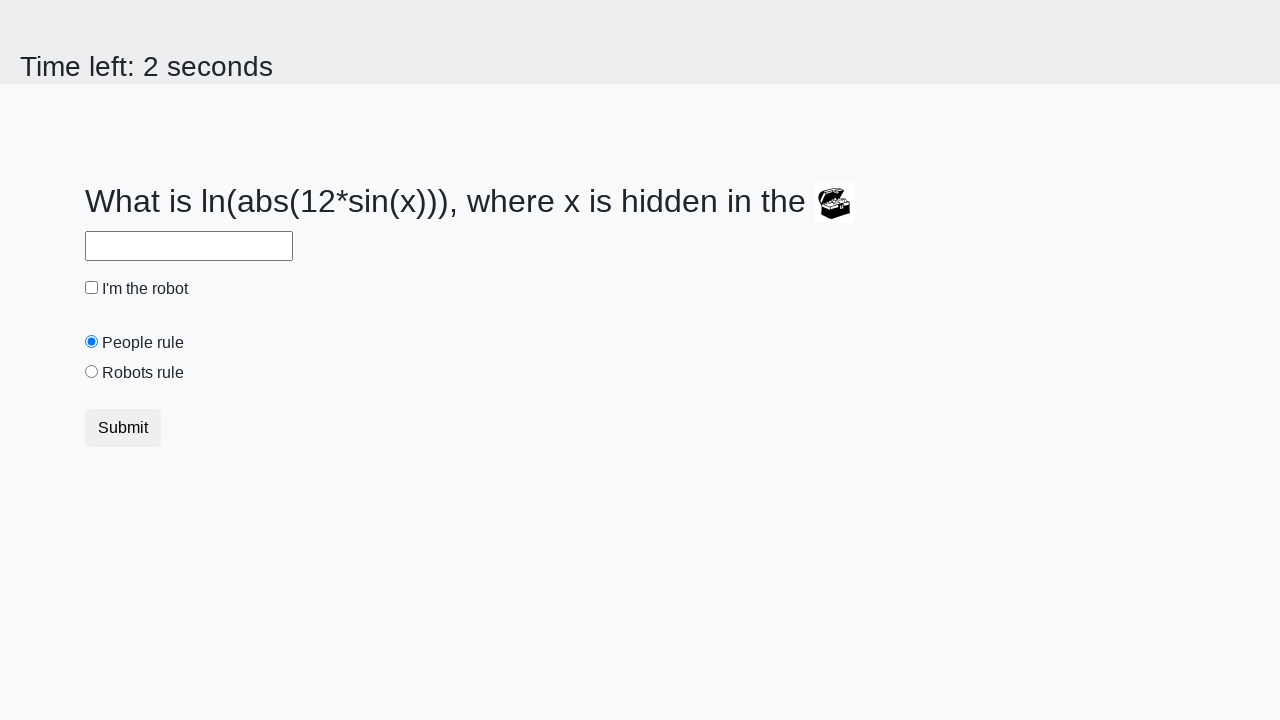